Tests browser navigation functionality by navigating between two URLs and using forward, back, and refresh browser controls

Starting URL: https://demo.nopcommerce.com/

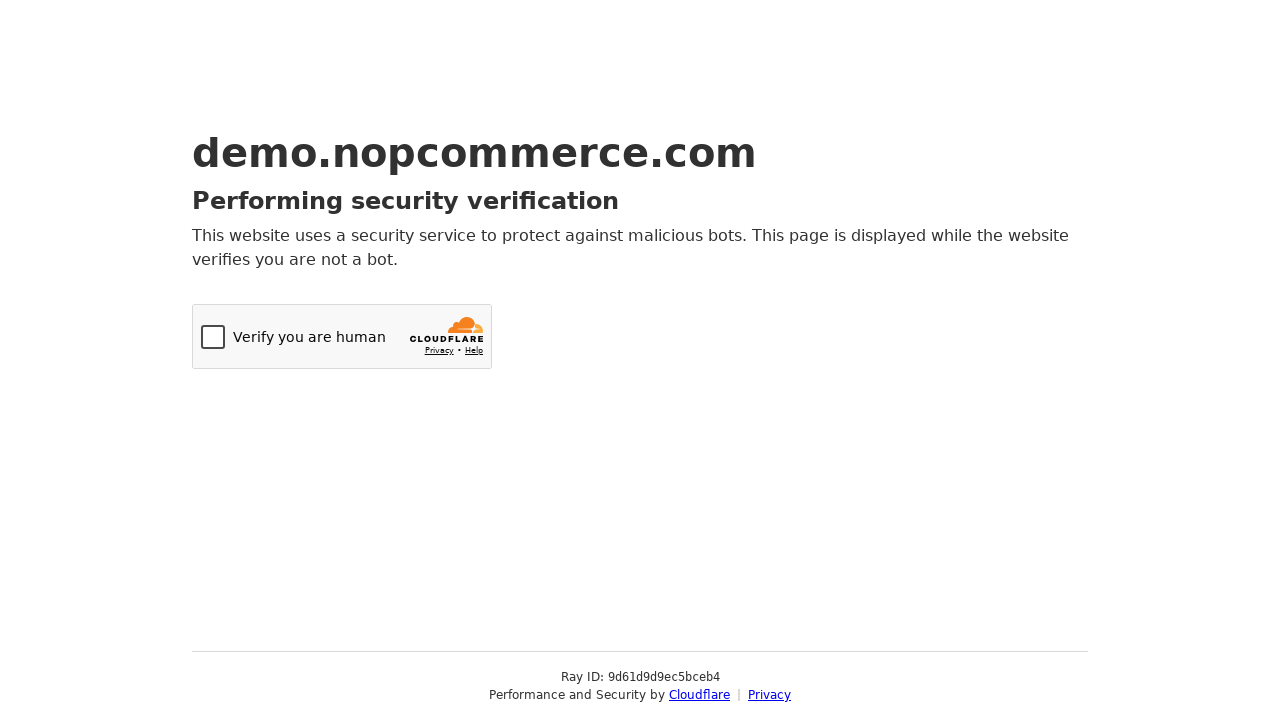

Navigated to starting URL https://demo.nopcommerce.com/
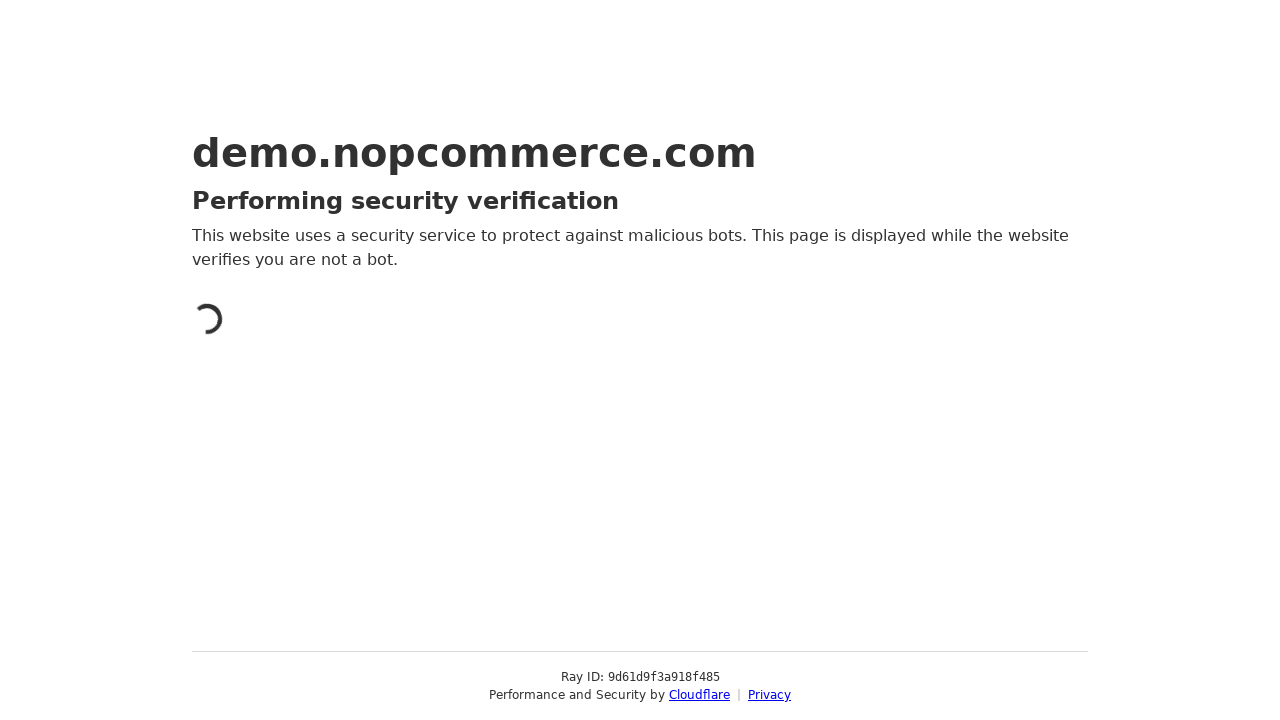

Navigated to second URL https://opensource-demo.orangehrmlive.com/web/index.php/auth/login
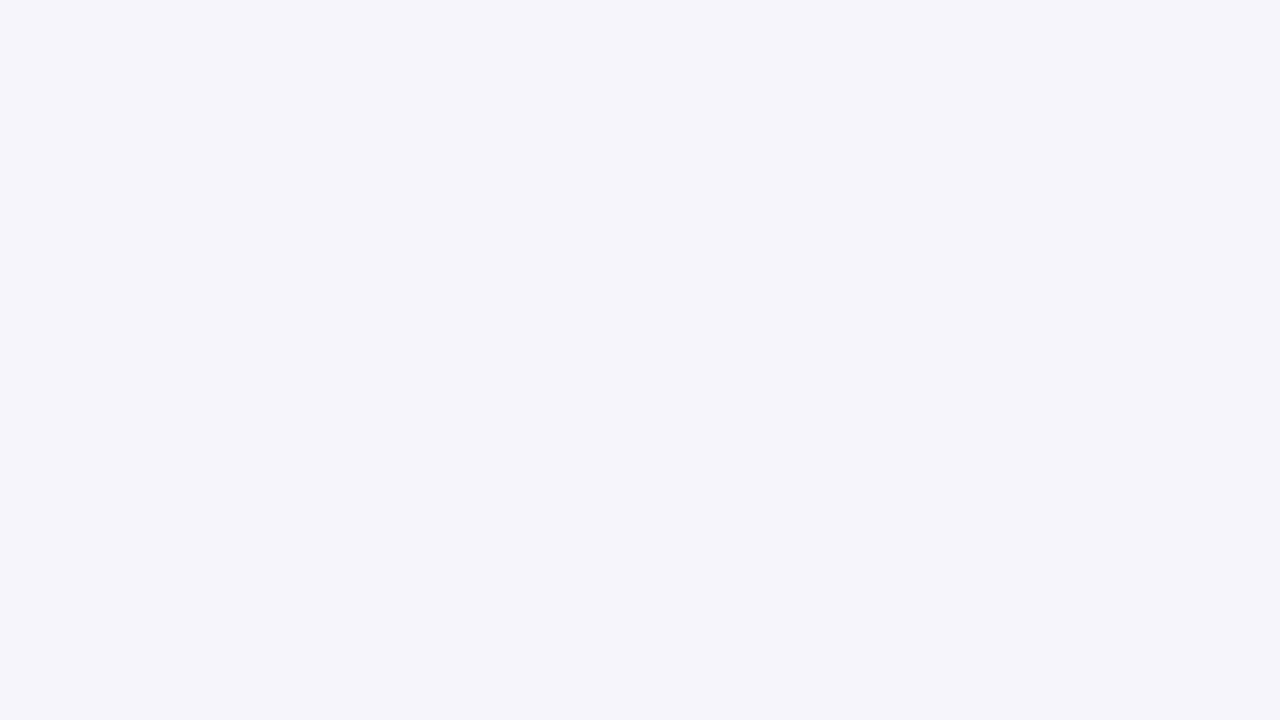

Navigated forward in browser history
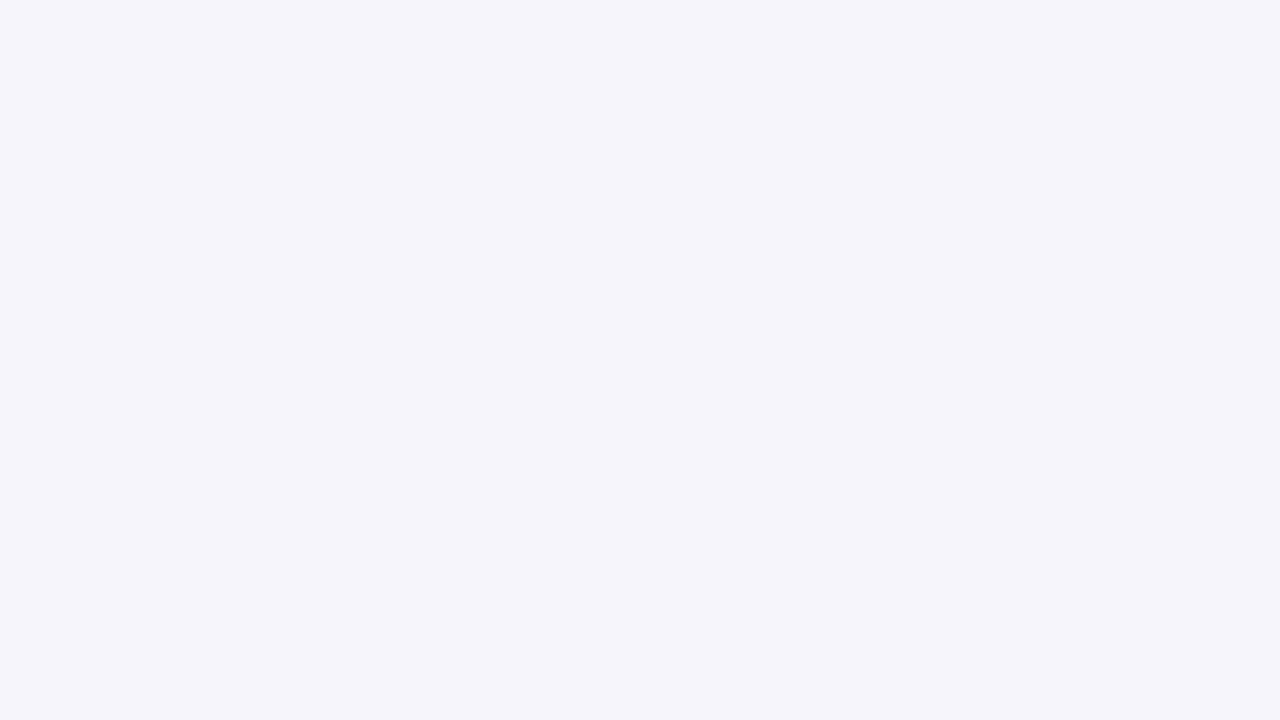

Navigated back in browser history
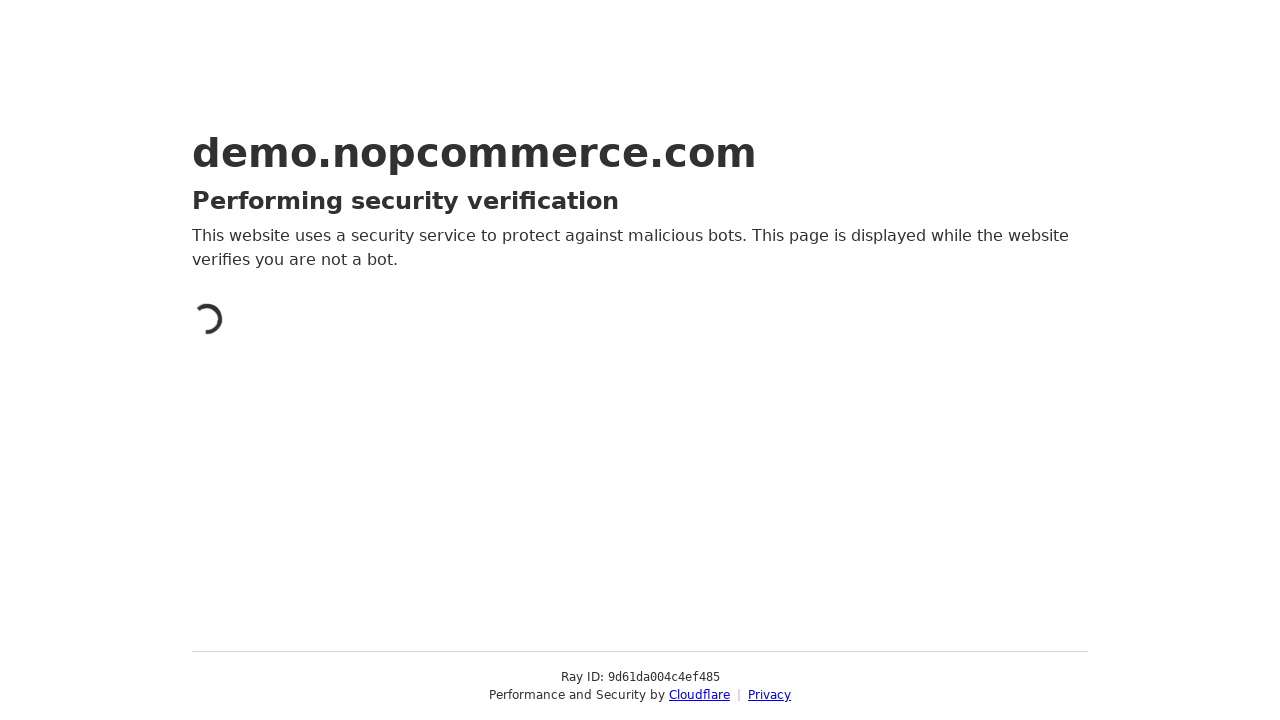

Refreshed the current page
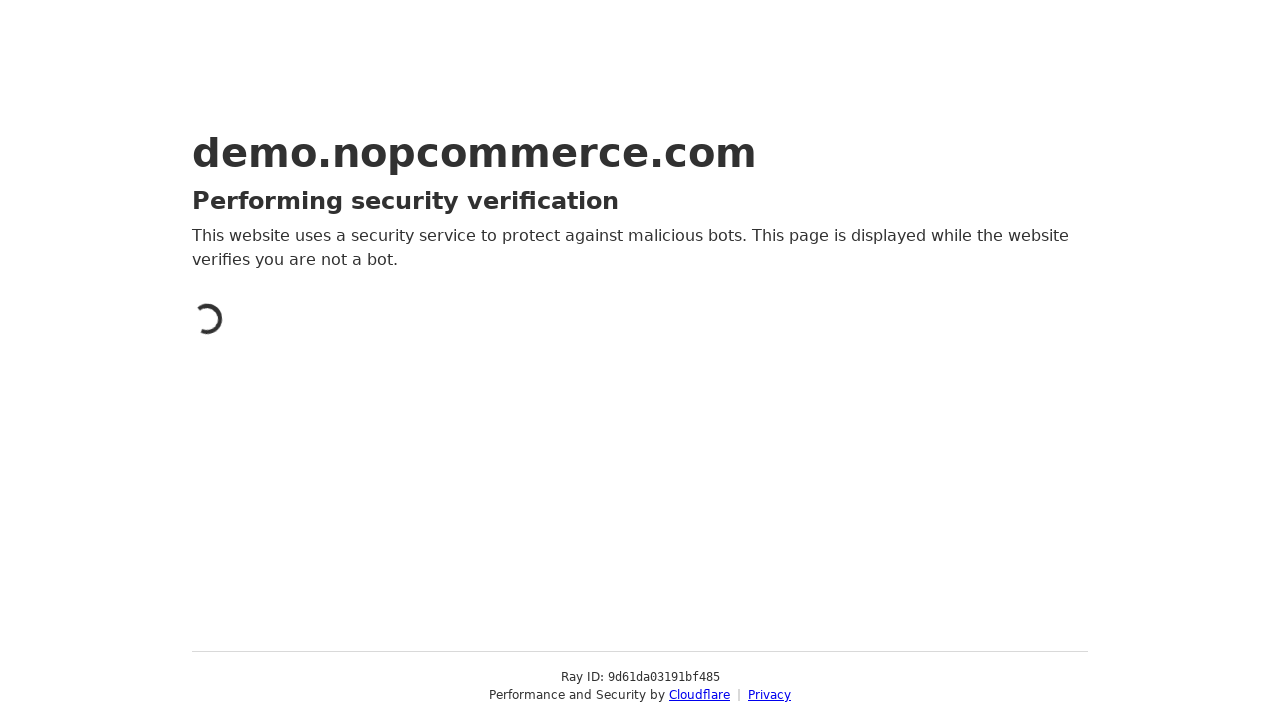

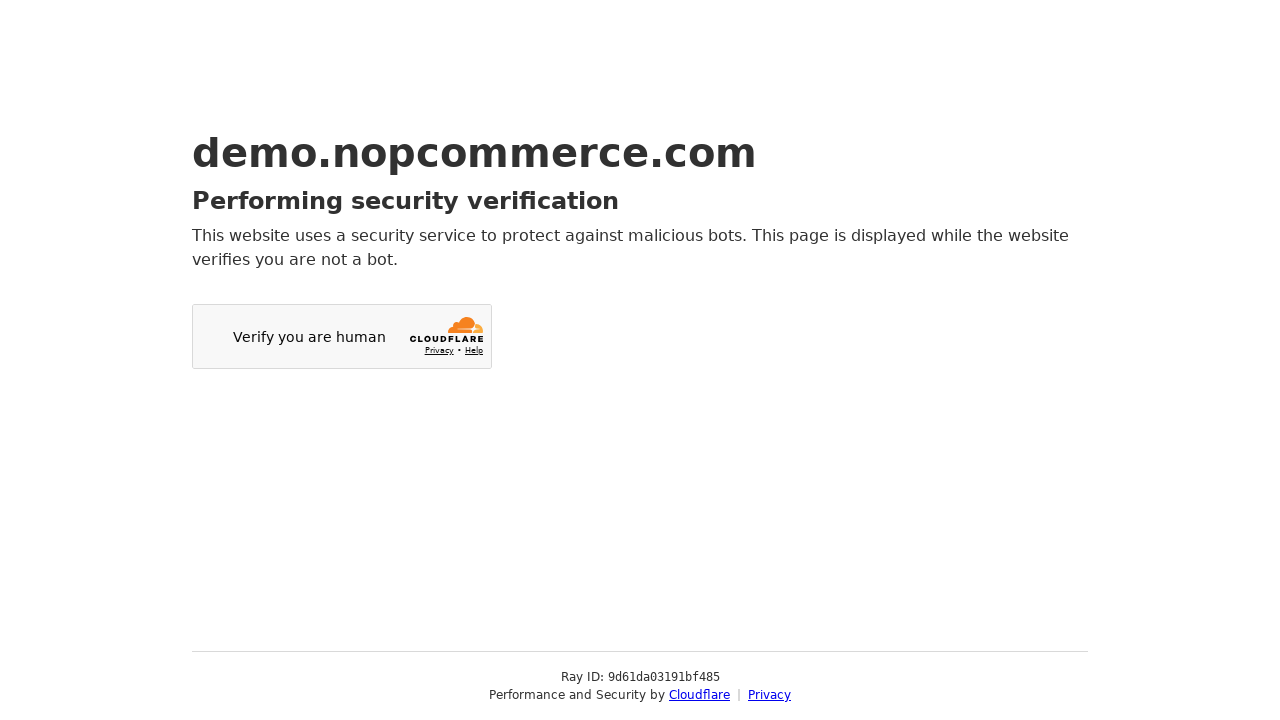